Tests the add element functionality by clicking the "Add Element" button on a demo page

Starting URL: https://the-internet.herokuapp.com/add_remove_elements/

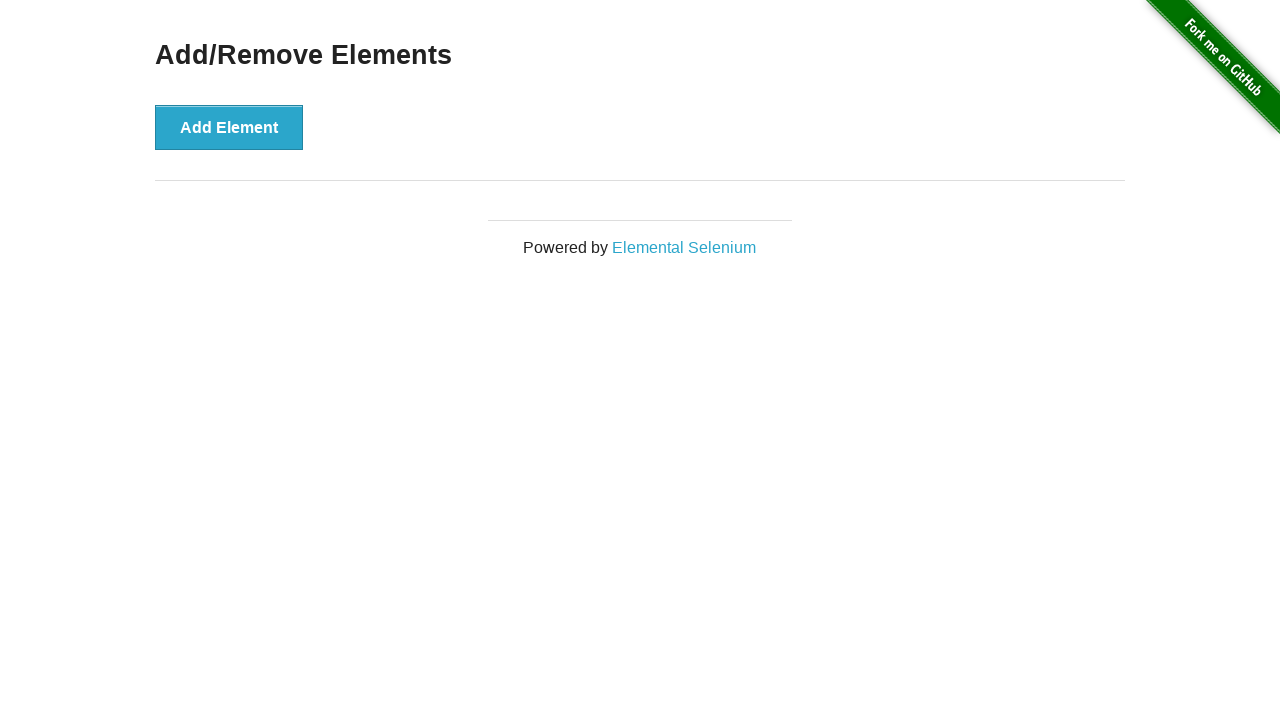

Clicked the 'Add Element' button at (229, 127) on button[onclick='addElement()']
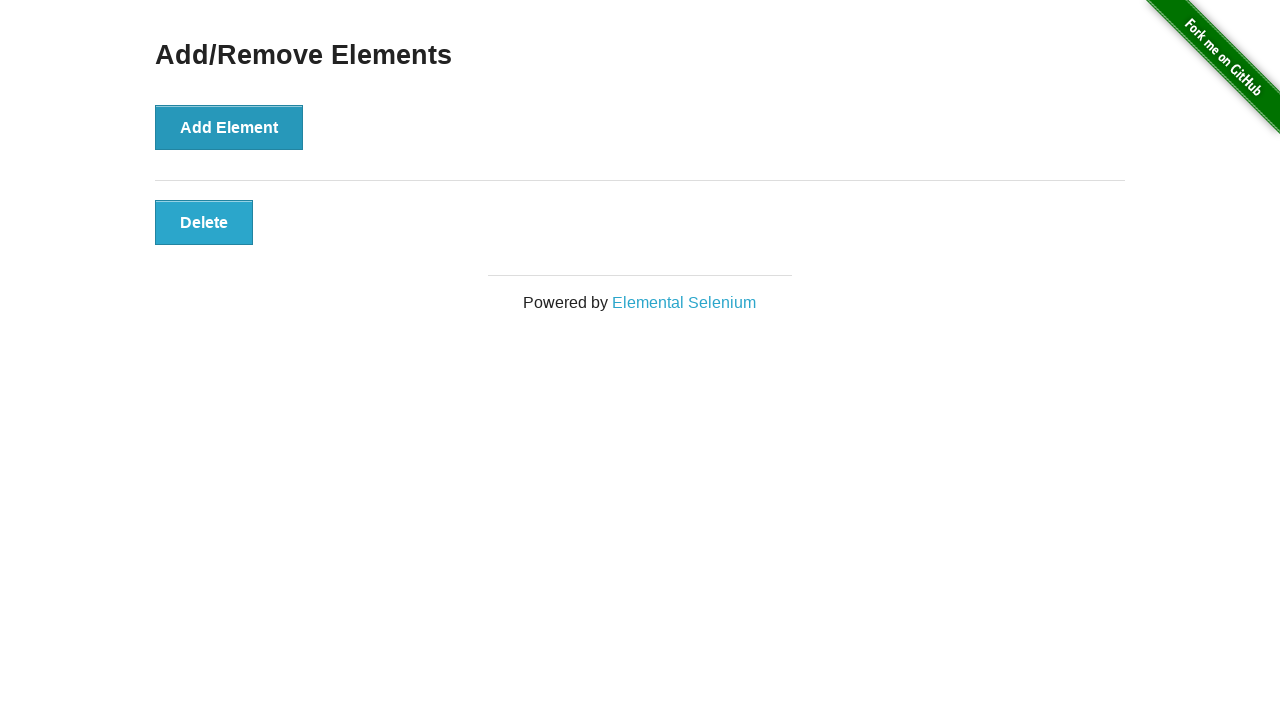

New element appeared after clicking Add Element
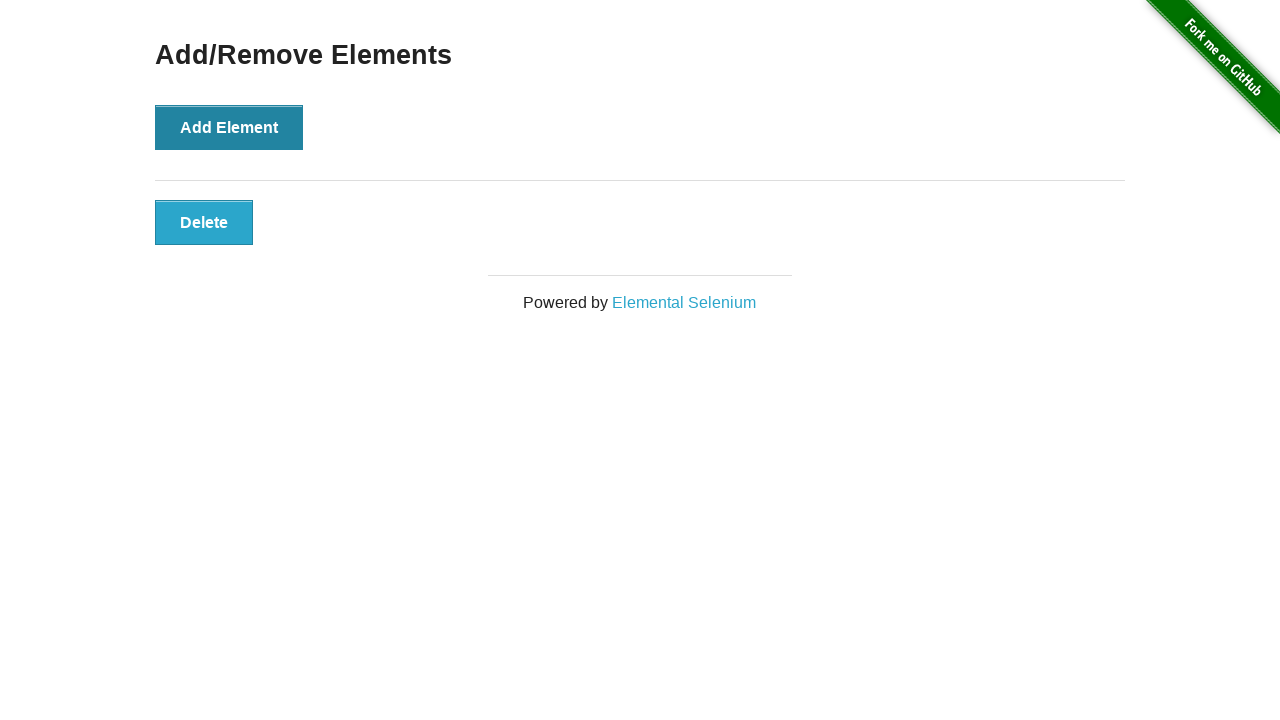

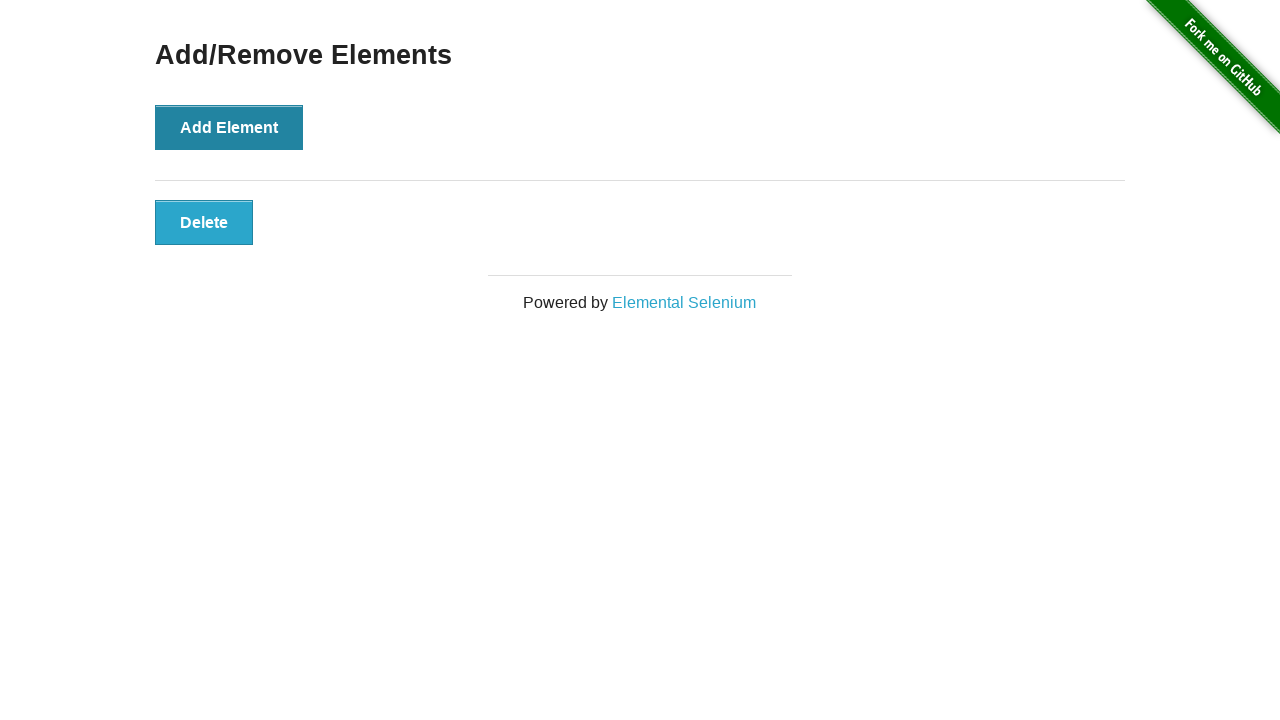